Tests navigation to the Alerts, Frame & Windows section and then clicks on the Frames menu item to access the frames demo page

Starting URL: https://demoqa.com/

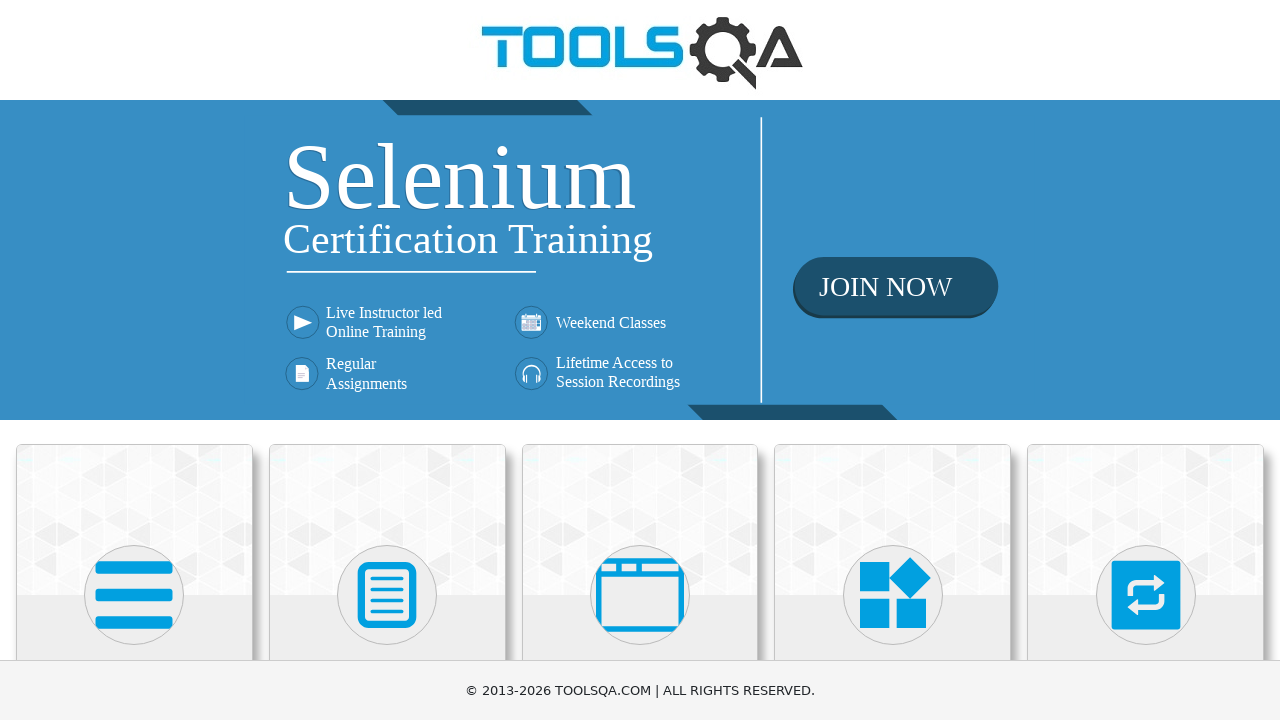

Clicked on 'Alerts, Frame & Windows' card (3rd card) at (640, 520) on (//div[@class='card mt-4 top-card'])[3]
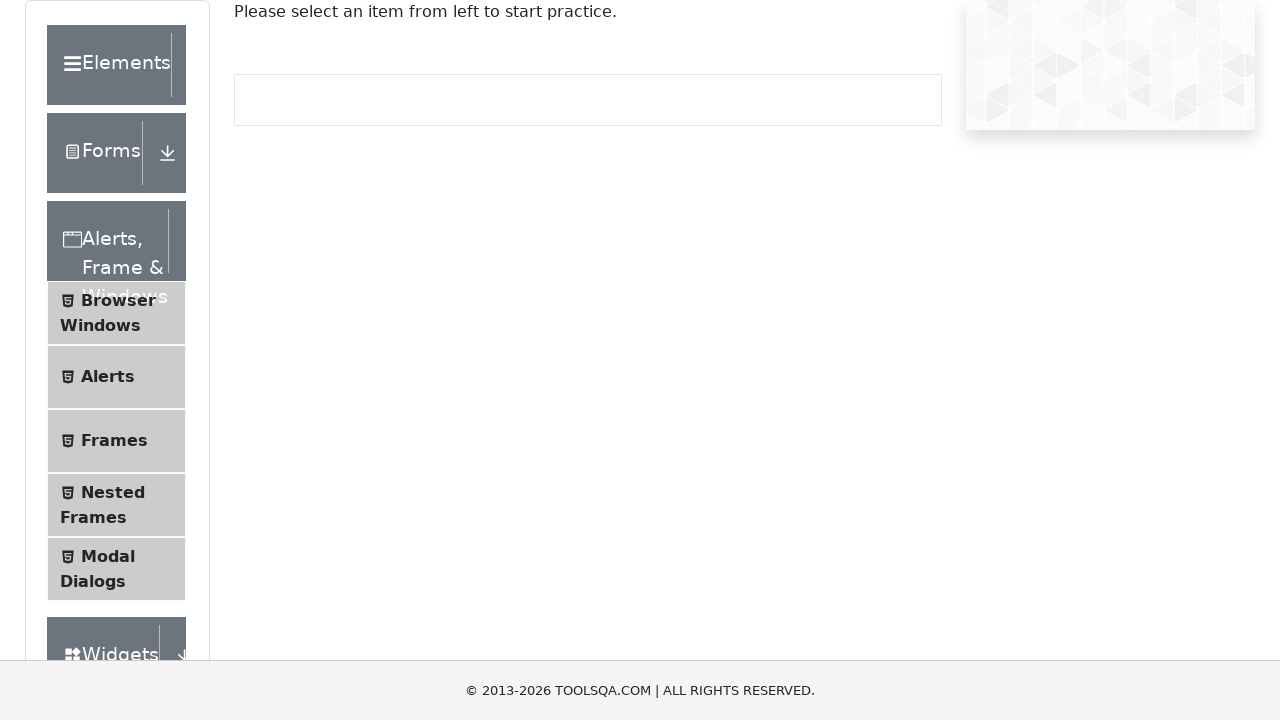

Waited for 'Frames' menu item to be available
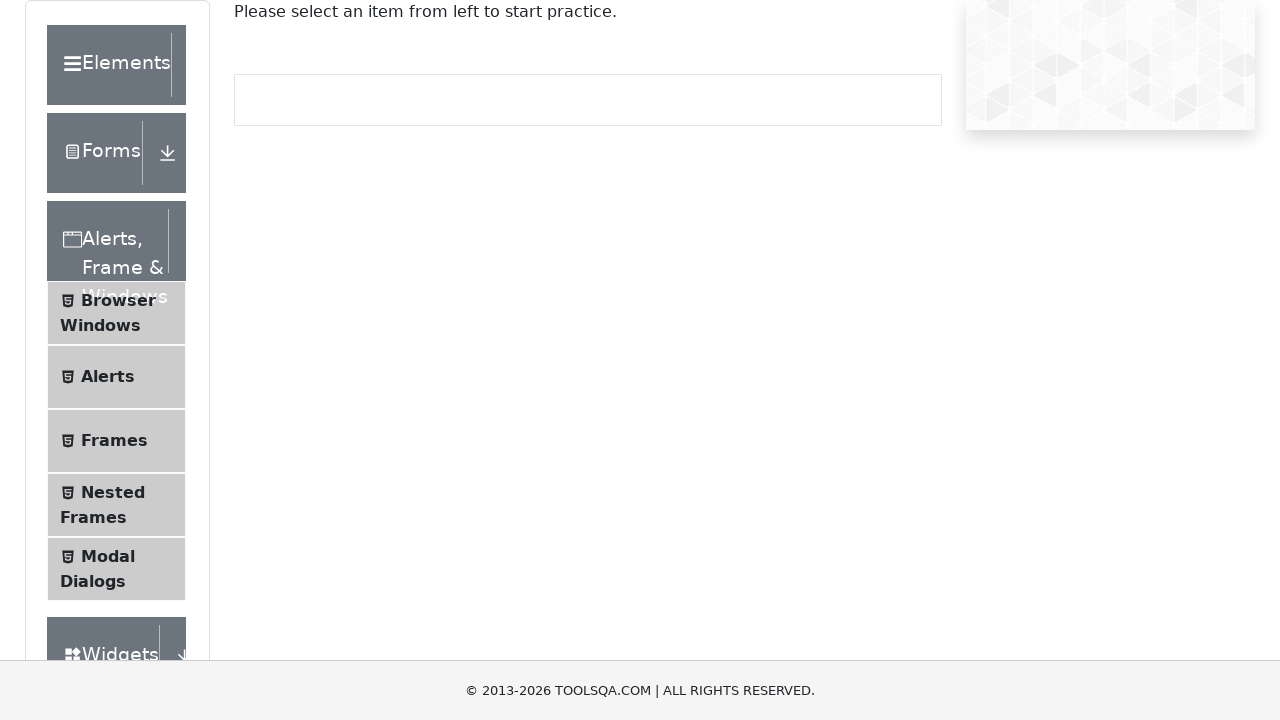

Clicked on 'Frames' menu item at (114, 441) on xpath=//span[text()='Frames']
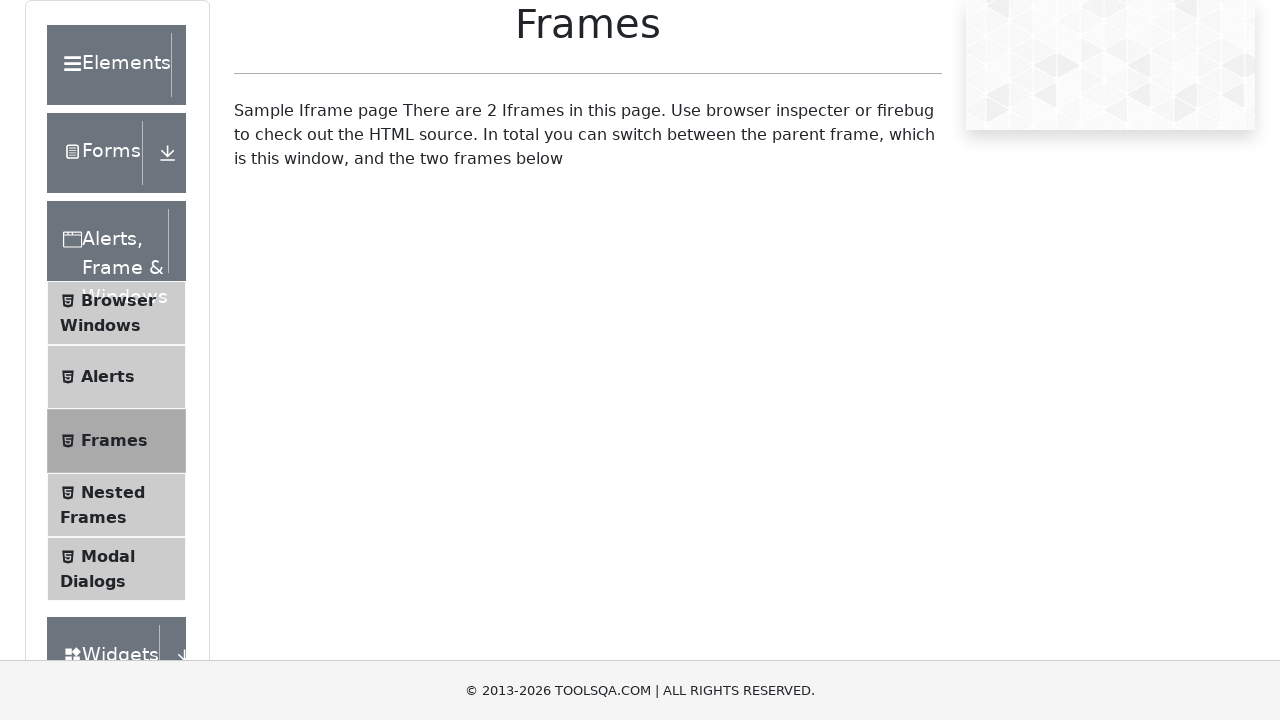

Frames demo page loaded successfully (networkidle)
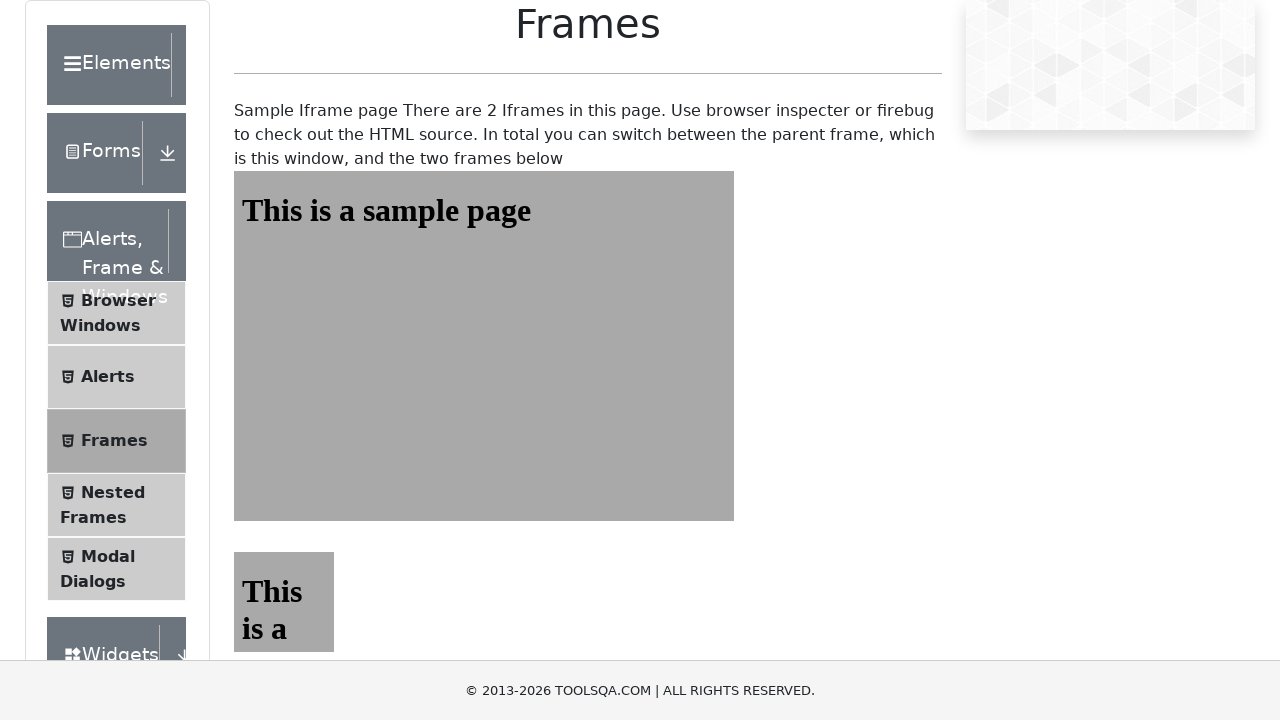

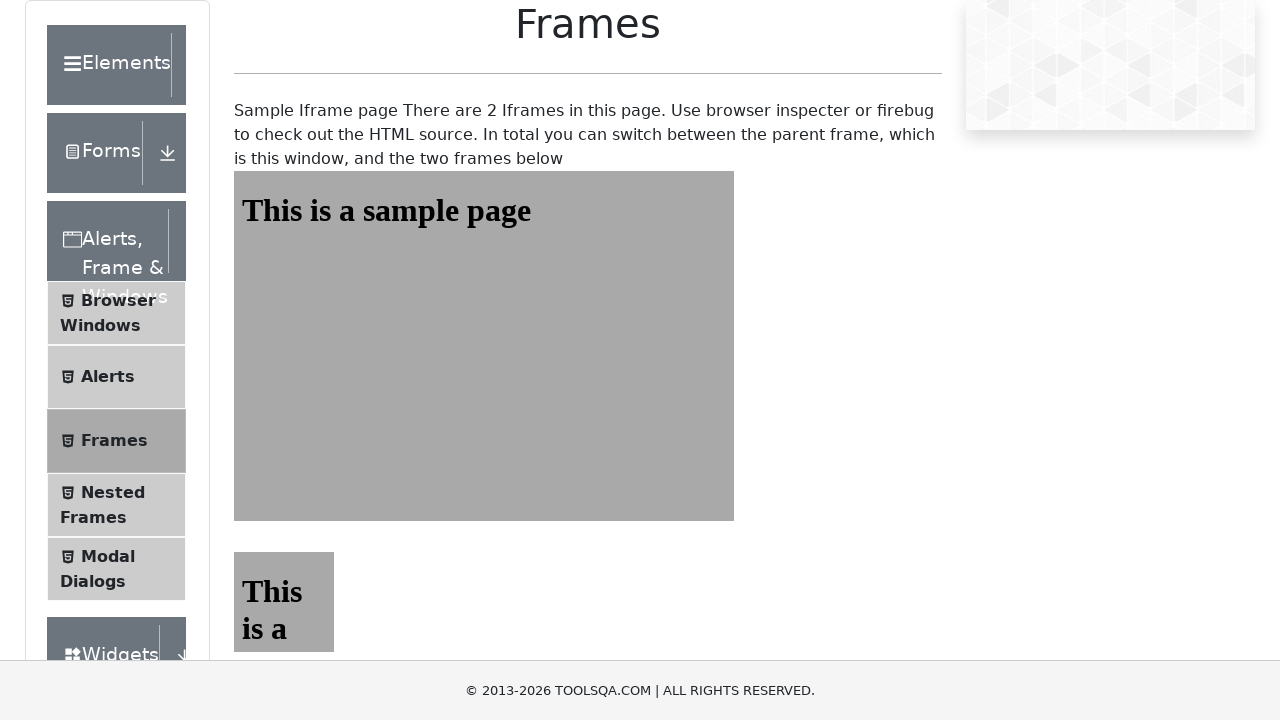